Tests a text box form by filling in full name, email, current address, and permanent address fields, then submitting the form and verifying the output displays all entered data correctly.

Starting URL: https://demoqa.com/text-box

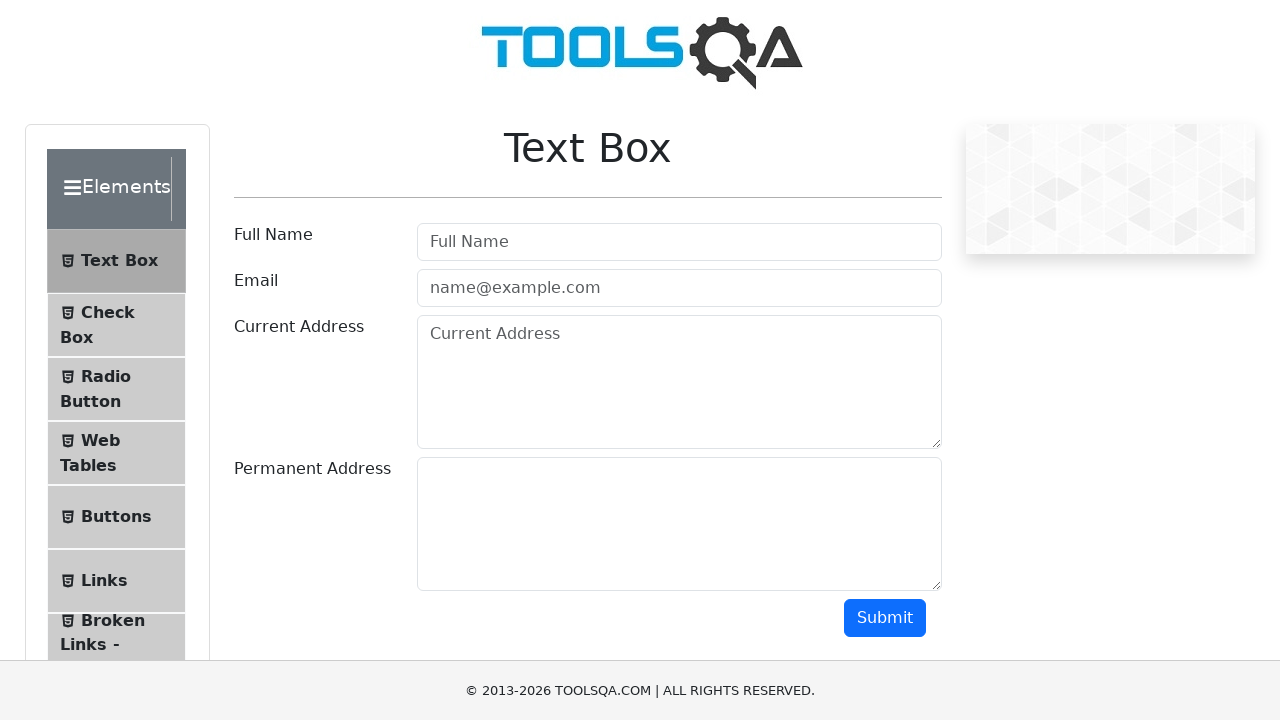

Filled in Full Name field with 'John Doe' on internal:attr=[placeholder="Full Name"i]
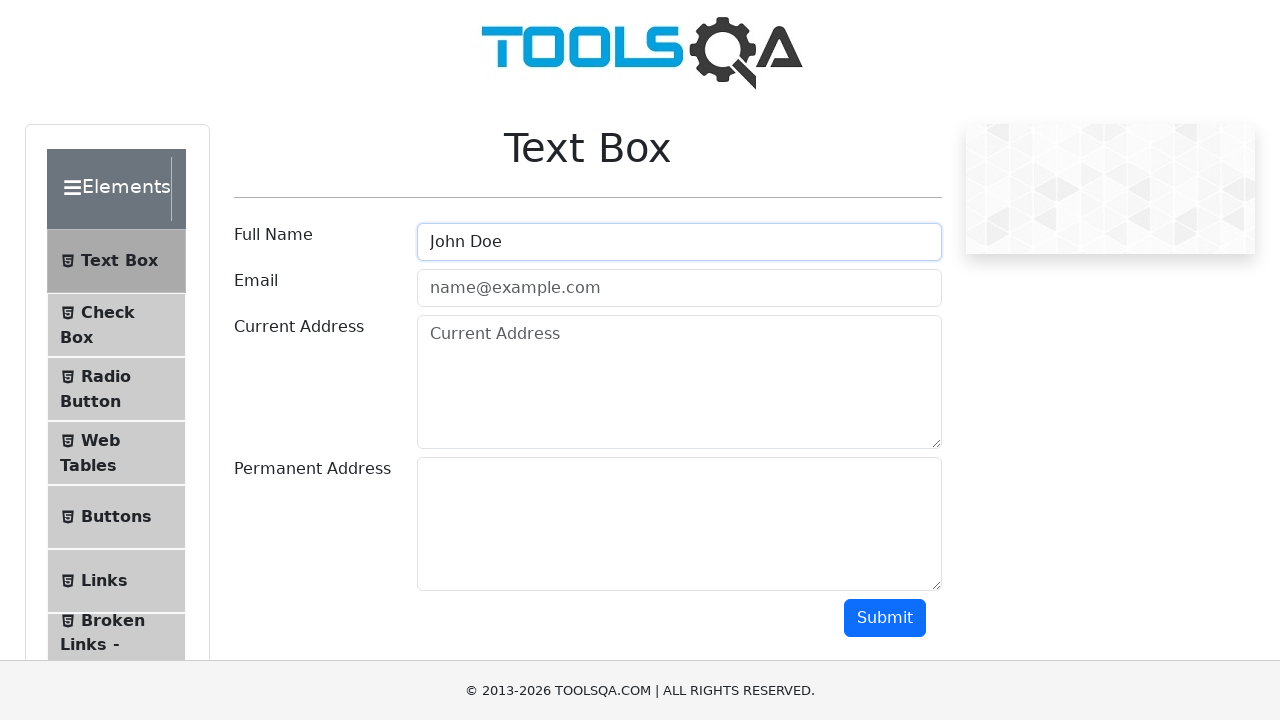

Filled in Email field with 'john@doe.com' on internal:attr=[placeholder="name@example.com"i]
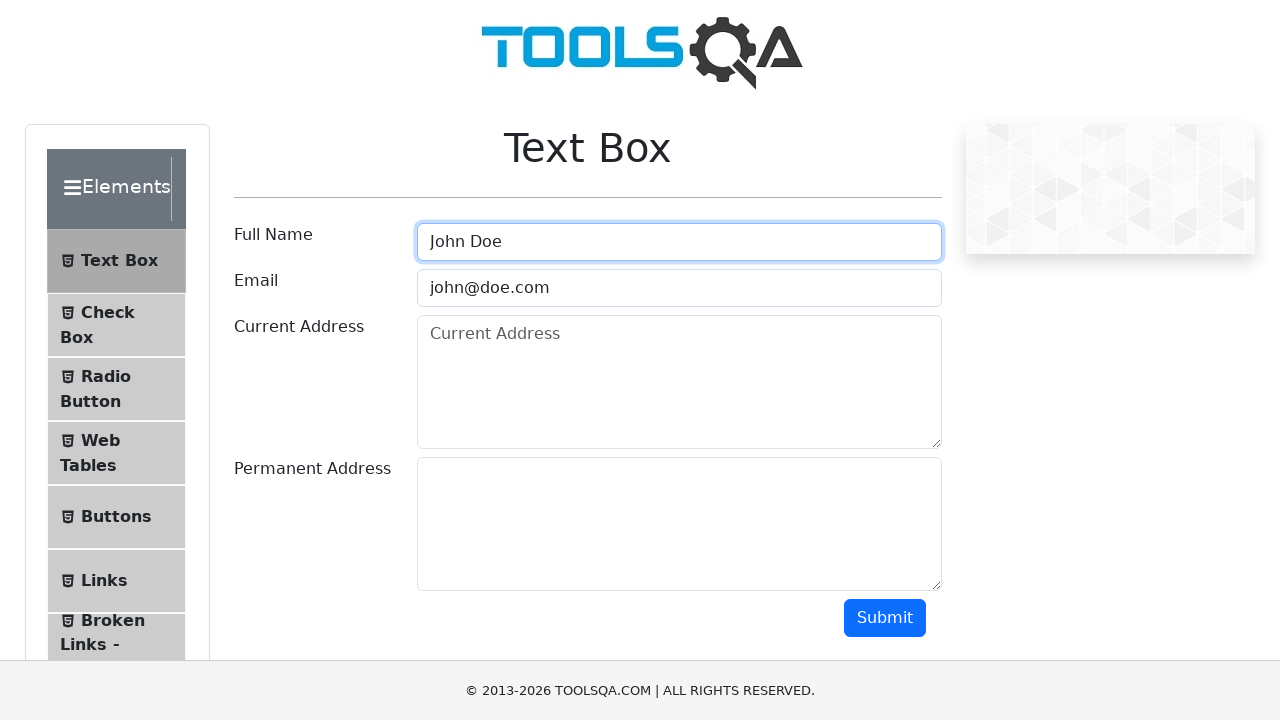

Filled in Current Address field with '10318, Germany, Berlin, Marksburgstrasse 1' on internal:attr=[placeholder="Current Address"i]
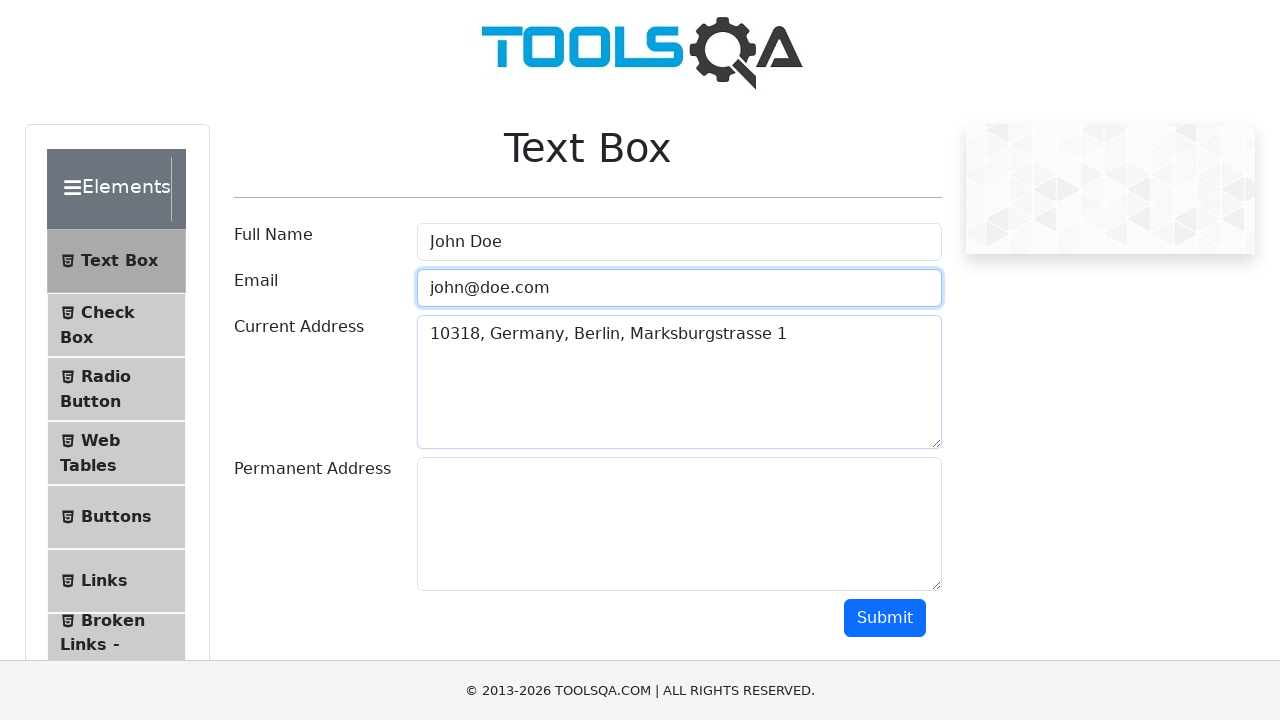

Filled in Permanent Address field with '10318, Germany, Berlin, Marksburgstrasse 1' on #permanentAddress
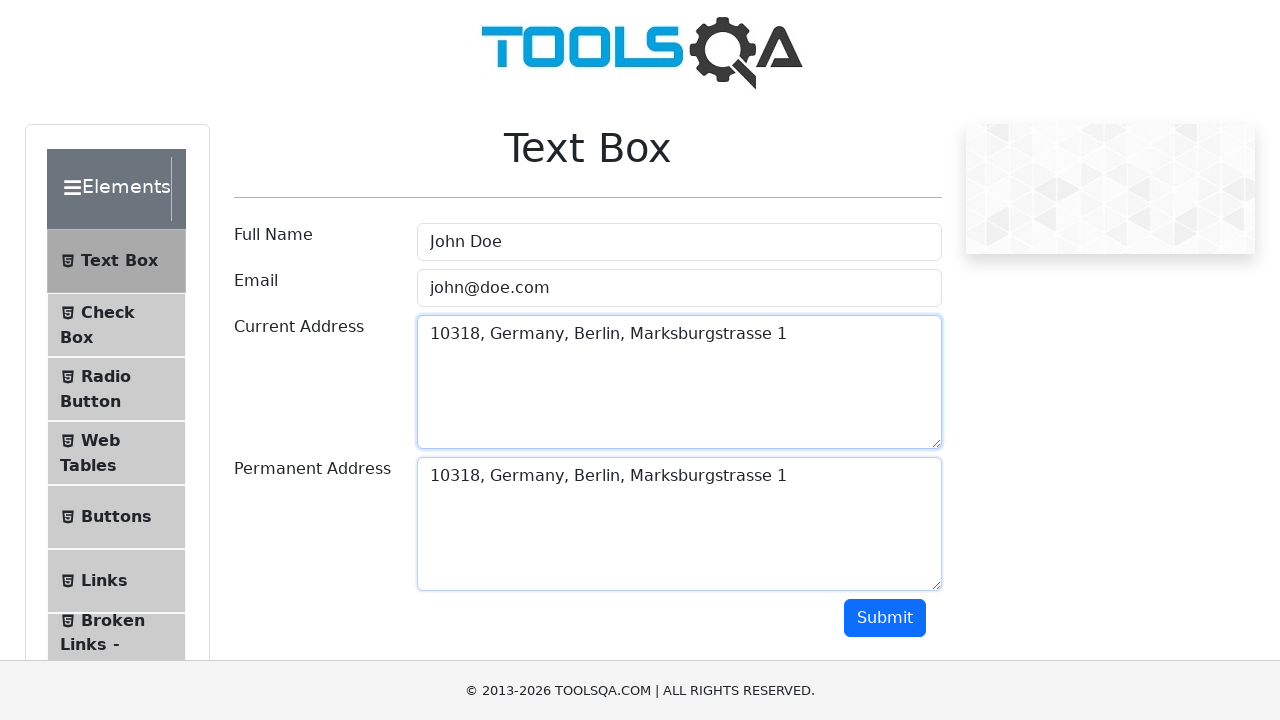

Clicked Submit button to submit form at (885, 618) on internal:role=button[name="Submit"i]
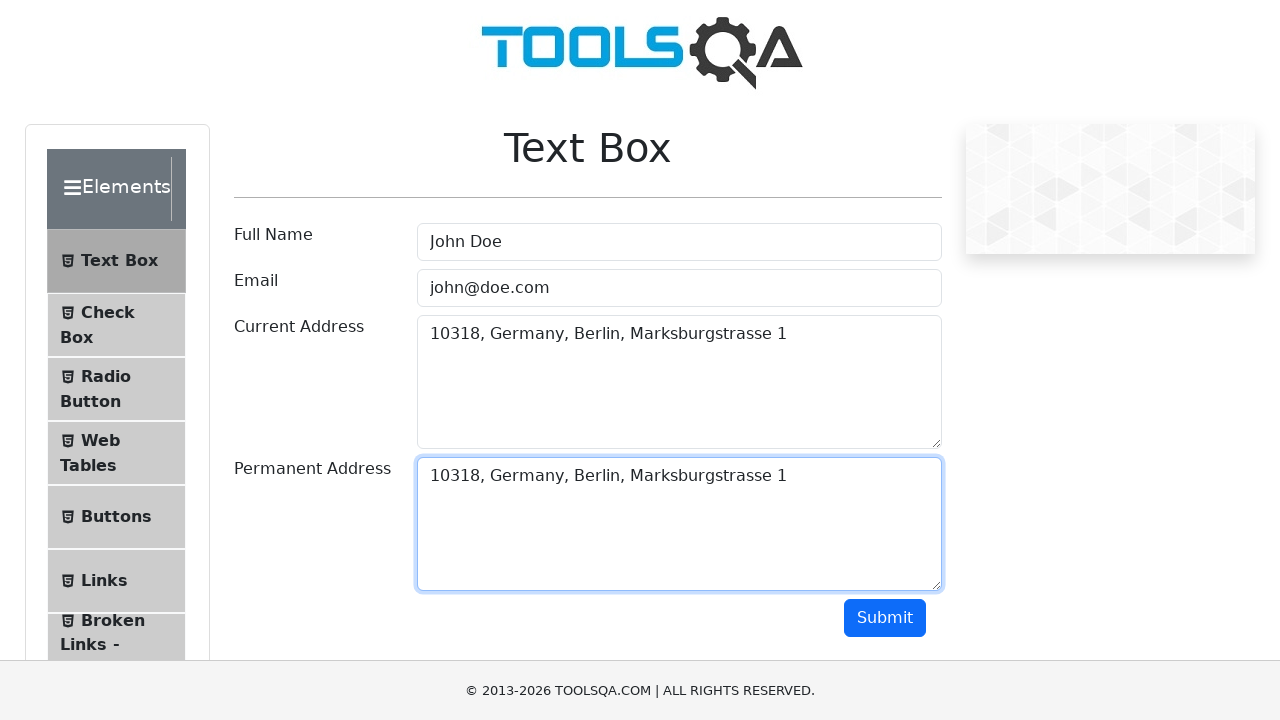

Verified form output displays with submitted data
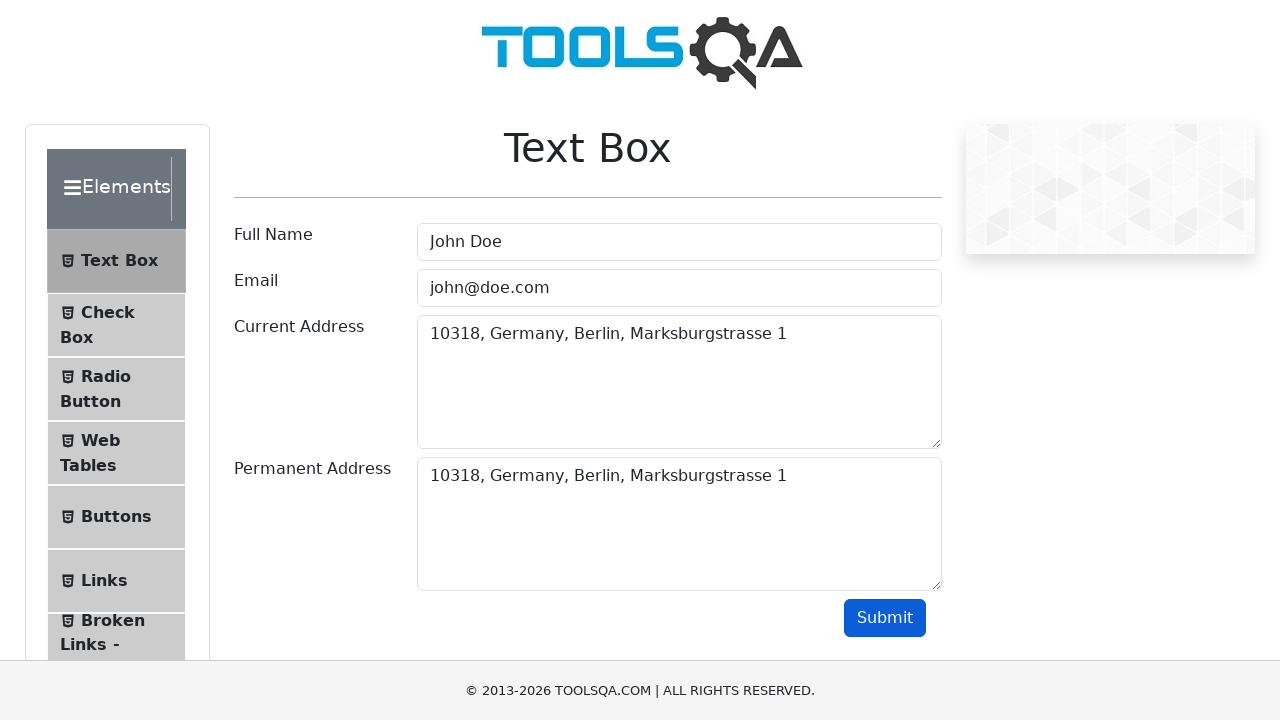

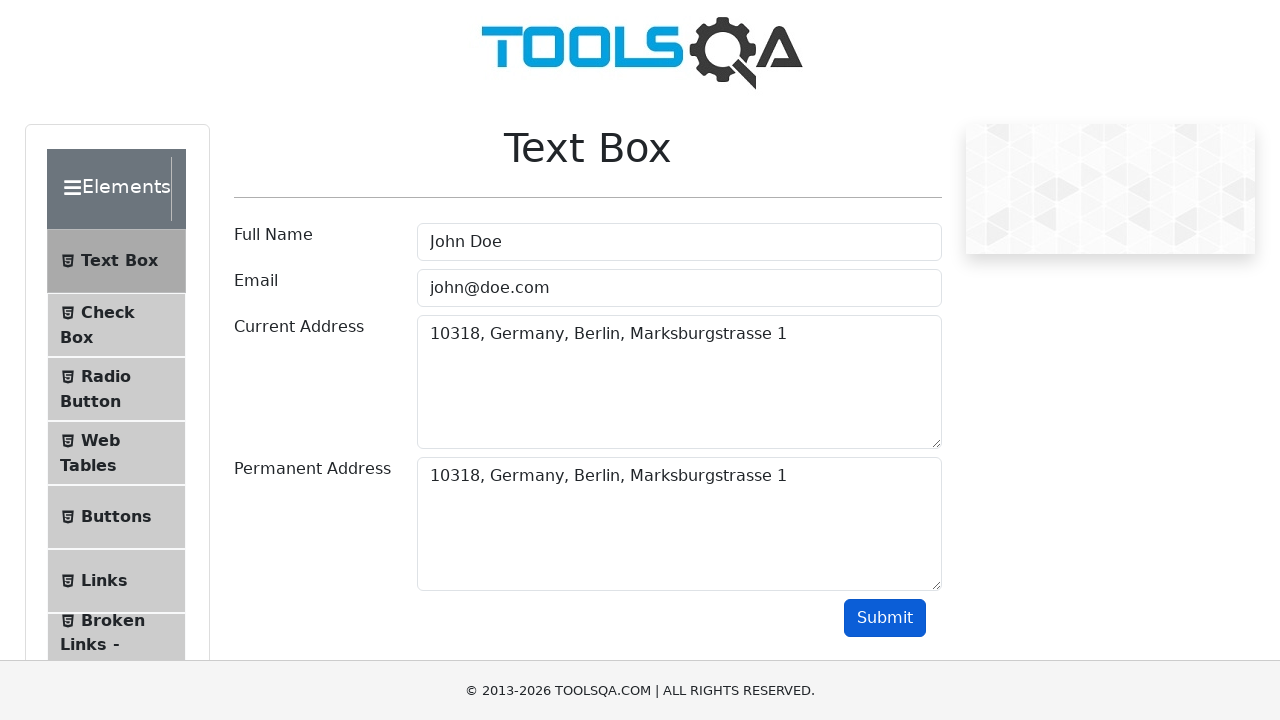